Simple test that navigates to the Sugar Cosmetics India website and verifies it loads successfully.

Starting URL: https://in.sugarcosmetics.com/

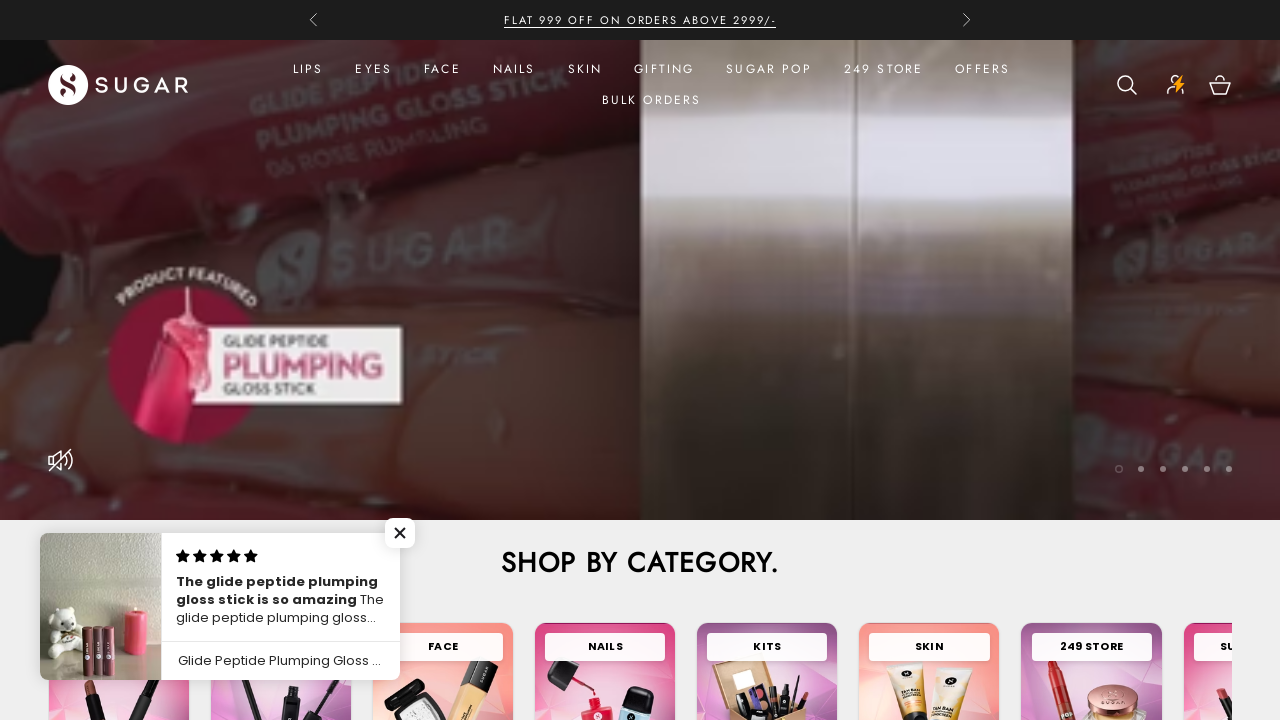

Waited for DOM content to be loaded
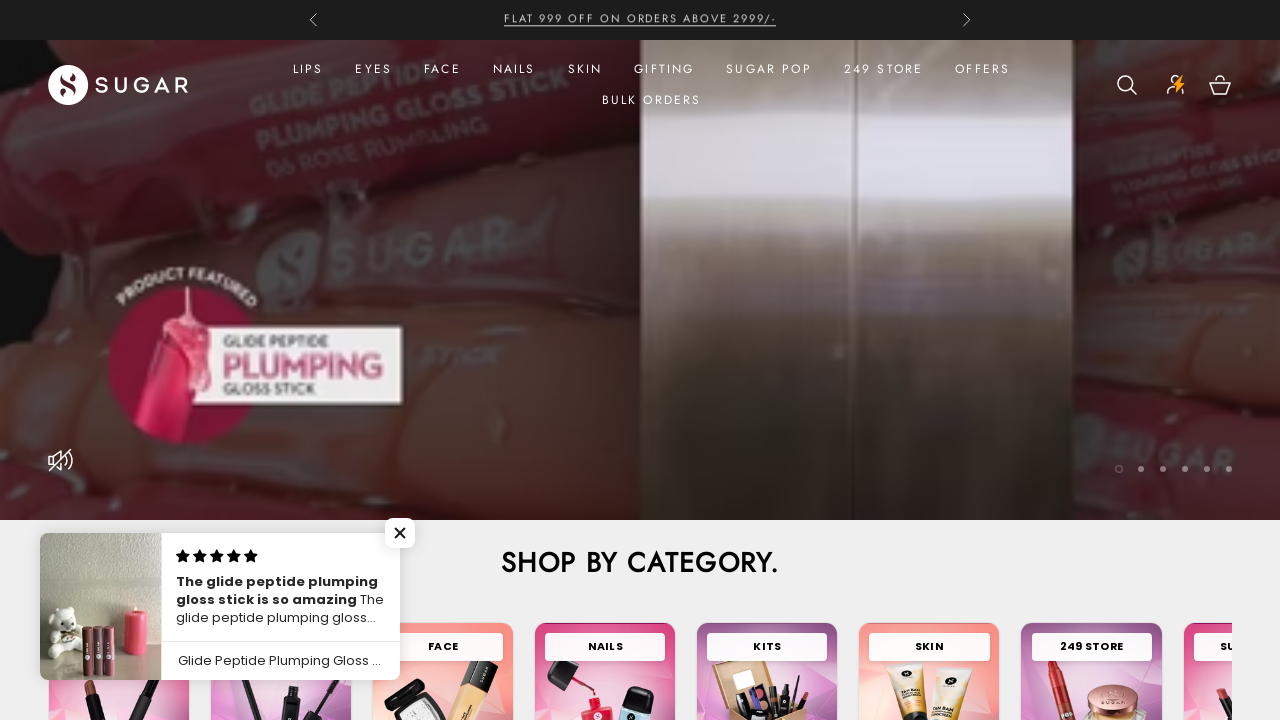

Verified body element is present on Sugar Cosmetics India website
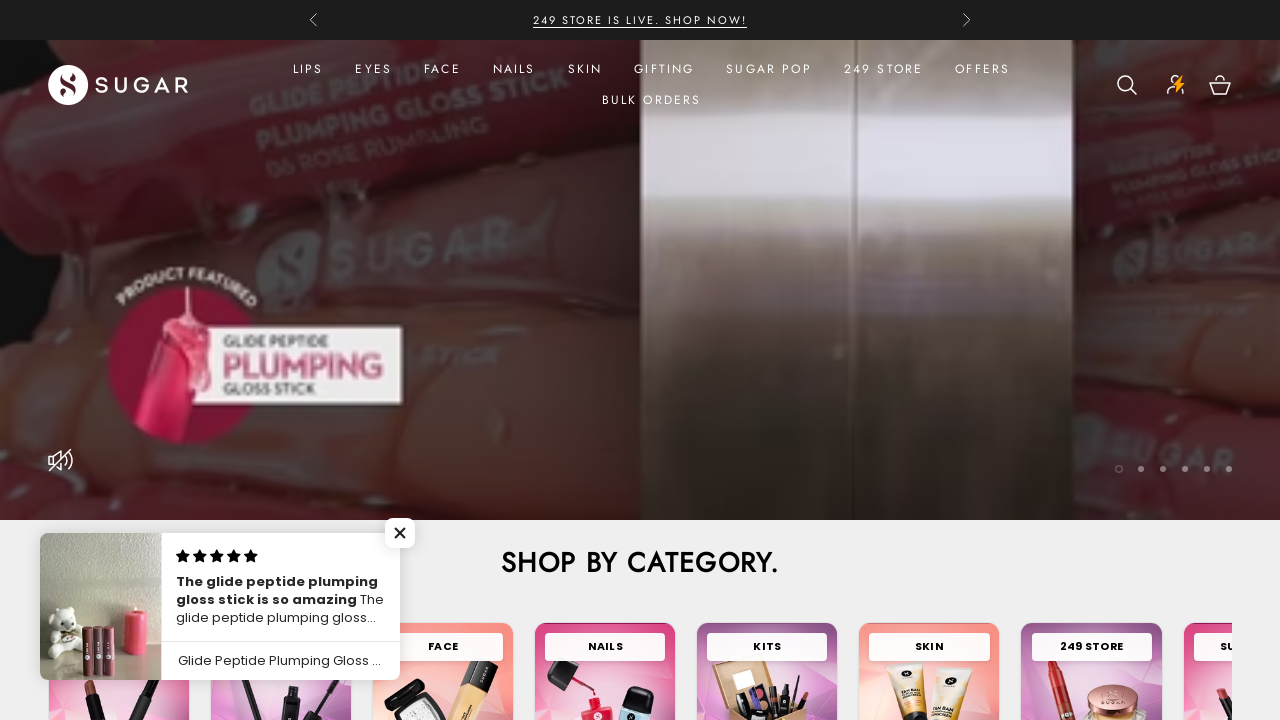

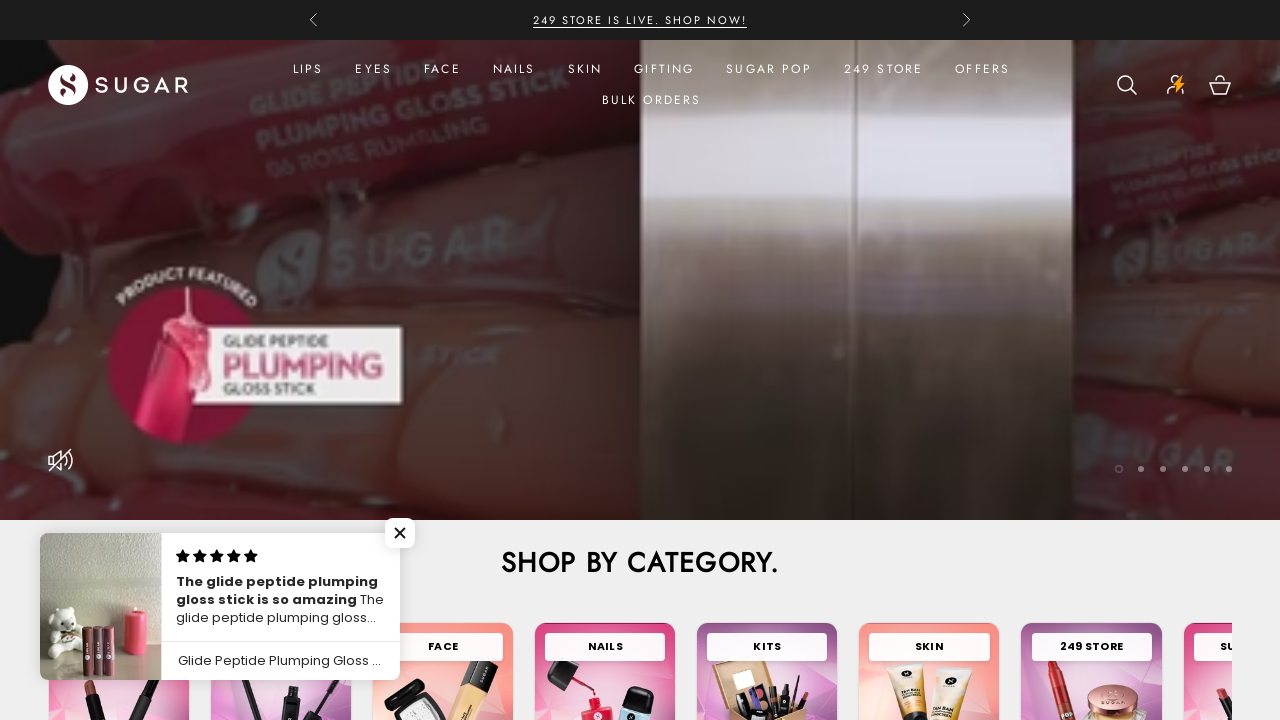